Tests that other controls are hidden when editing a todo item

Starting URL: https://demo.playwright.dev/todomvc

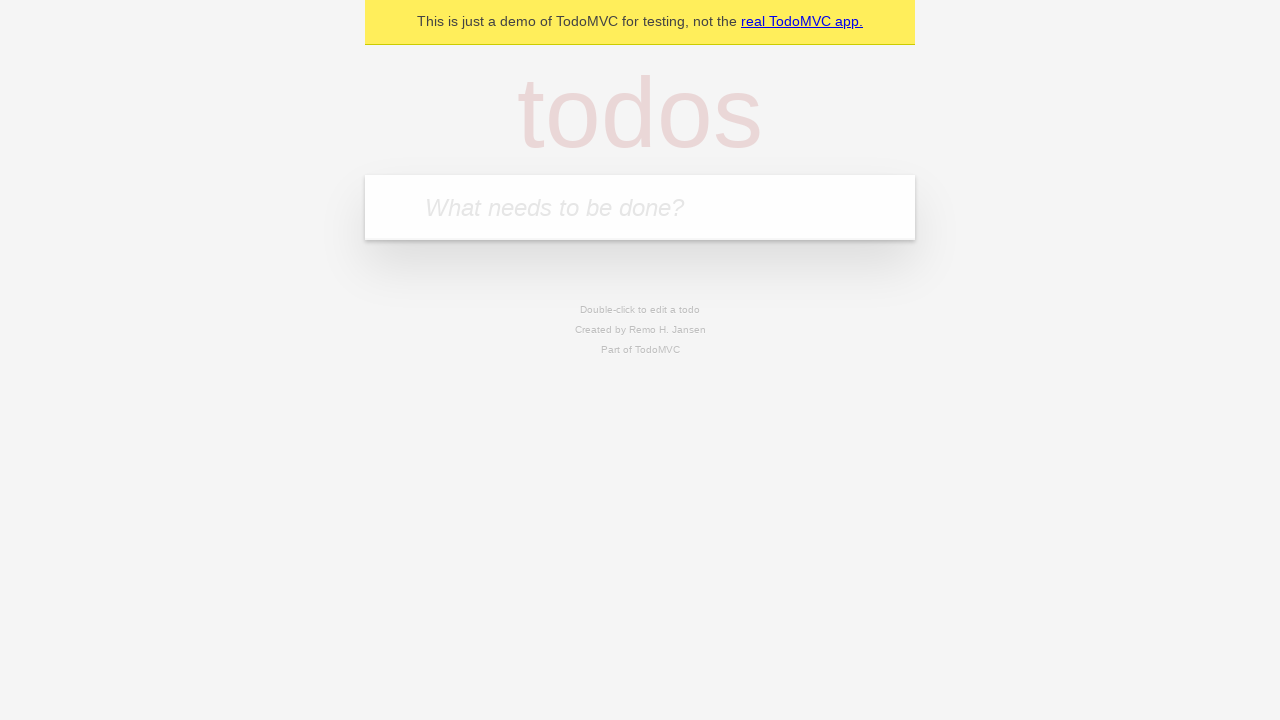

Filled new todo input with 'buy some cheese' on internal:attr=[placeholder="What needs to be done?"i]
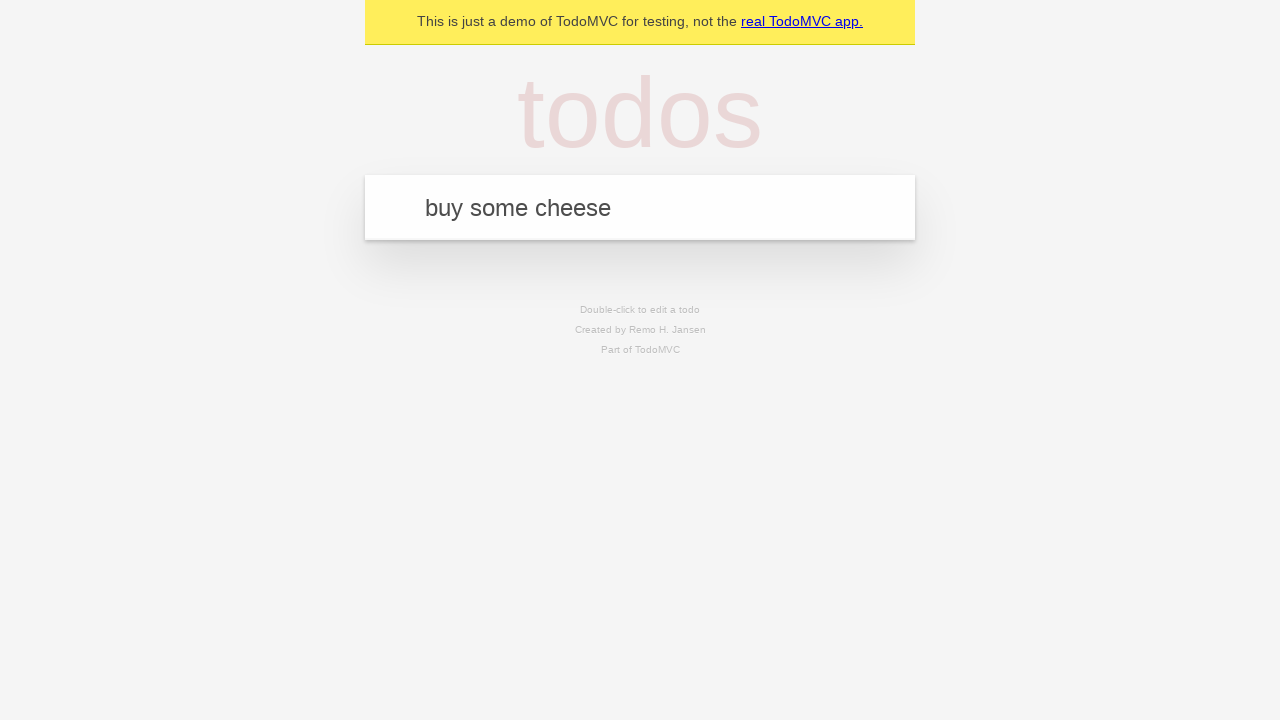

Pressed Enter to create todo 'buy some cheese' on internal:attr=[placeholder="What needs to be done?"i]
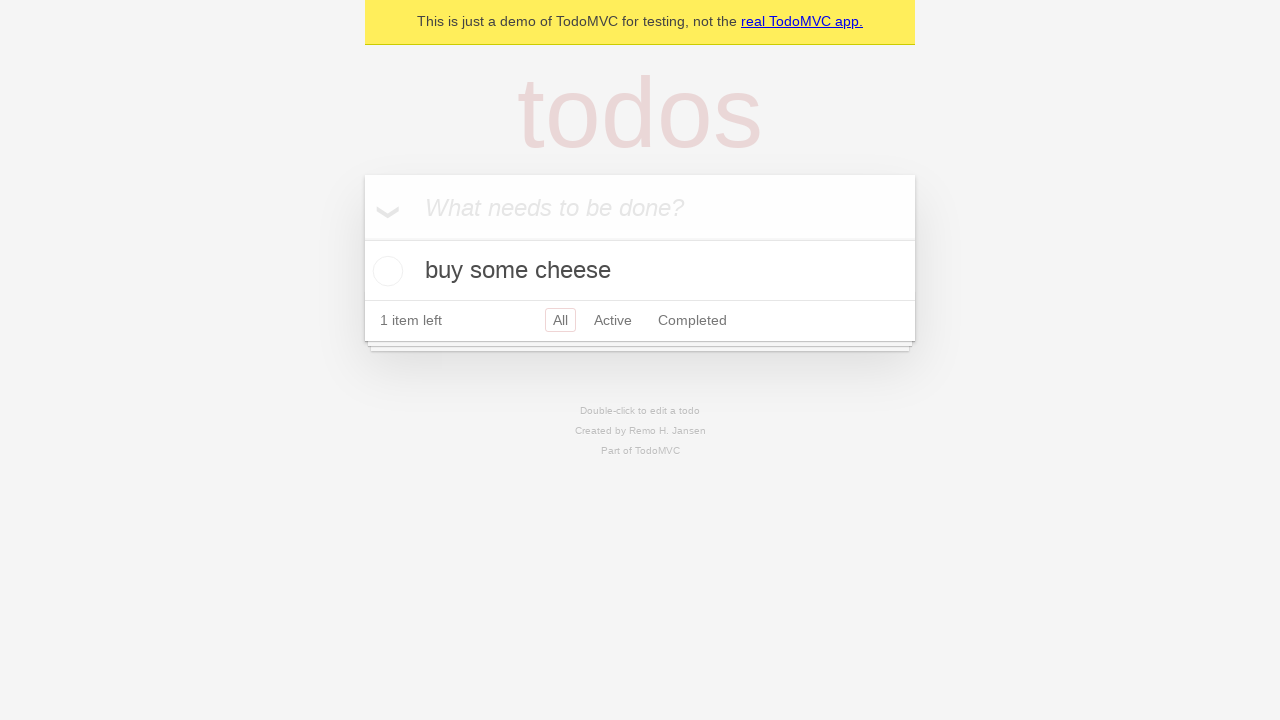

Filled new todo input with 'feed the cat' on internal:attr=[placeholder="What needs to be done?"i]
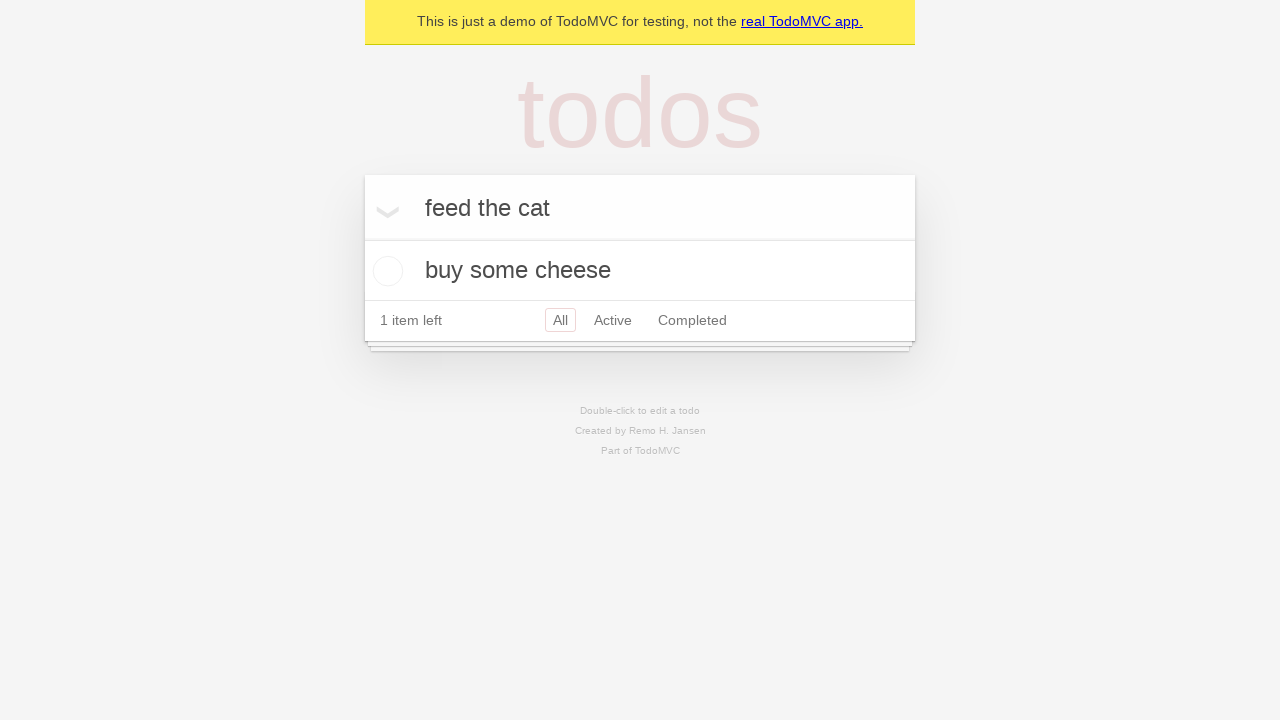

Pressed Enter to create todo 'feed the cat' on internal:attr=[placeholder="What needs to be done?"i]
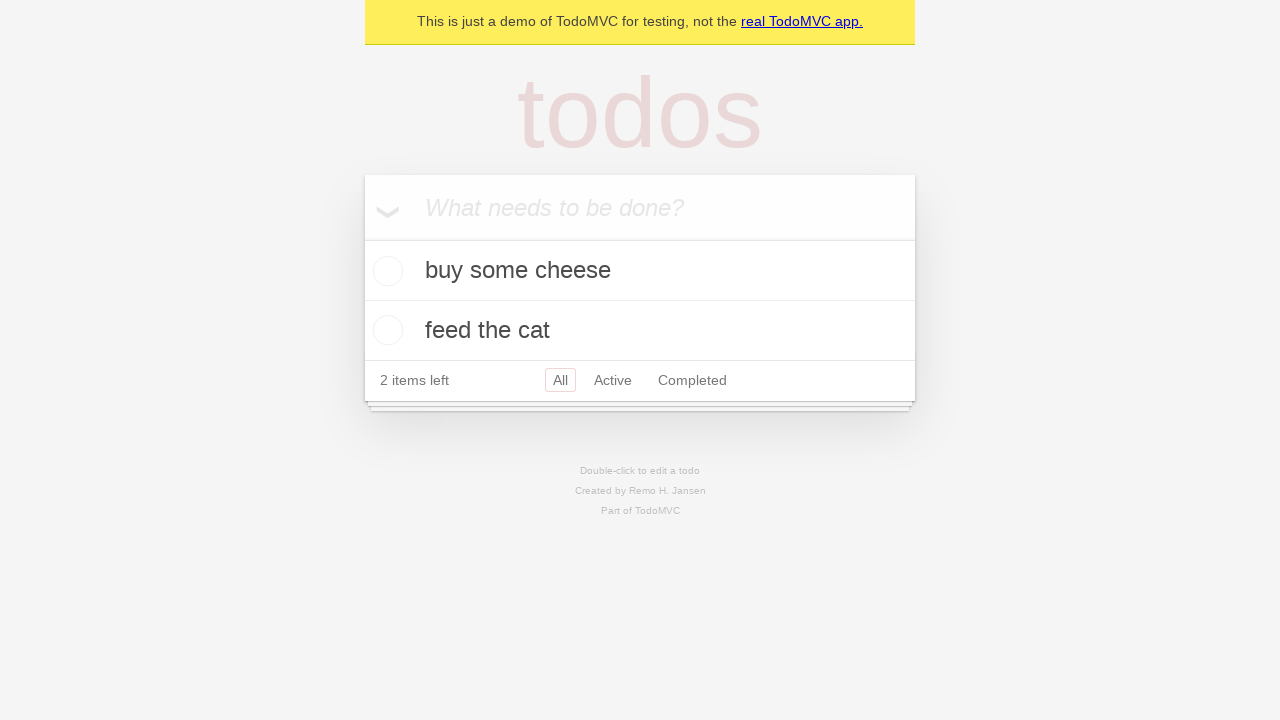

Filled new todo input with 'book a doctors appointment' on internal:attr=[placeholder="What needs to be done?"i]
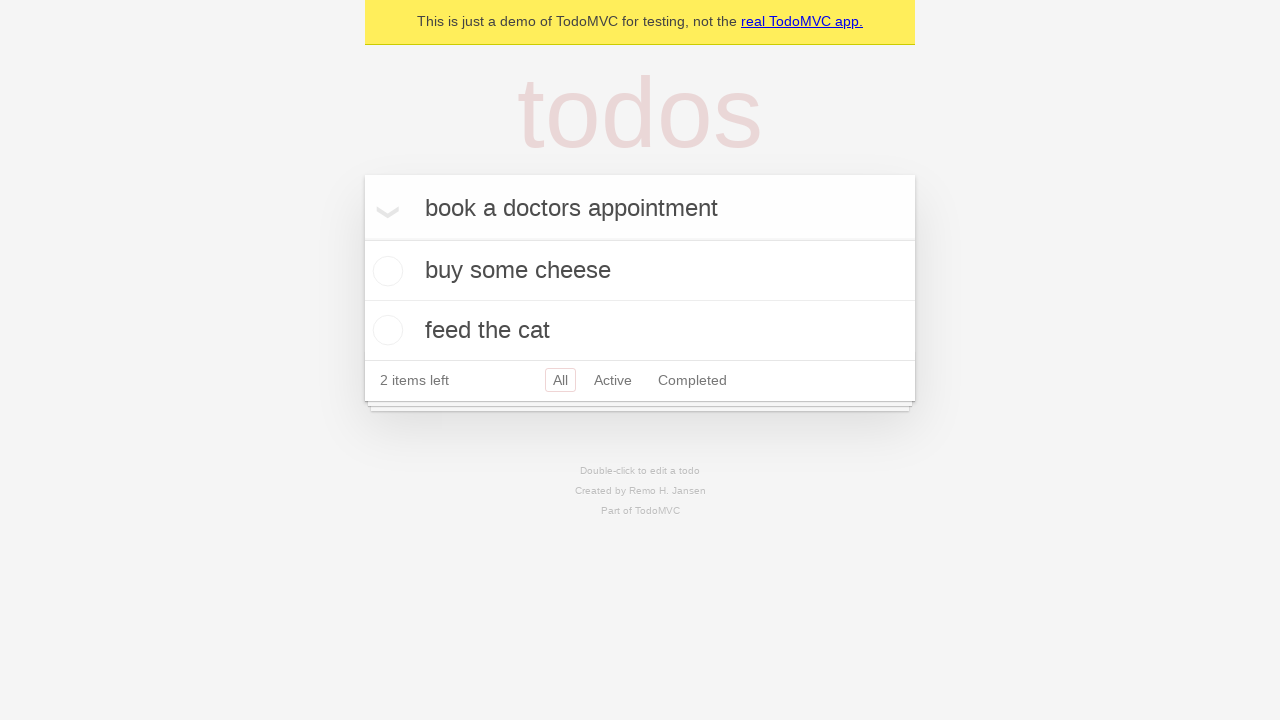

Pressed Enter to create todo 'book a doctors appointment' on internal:attr=[placeholder="What needs to be done?"i]
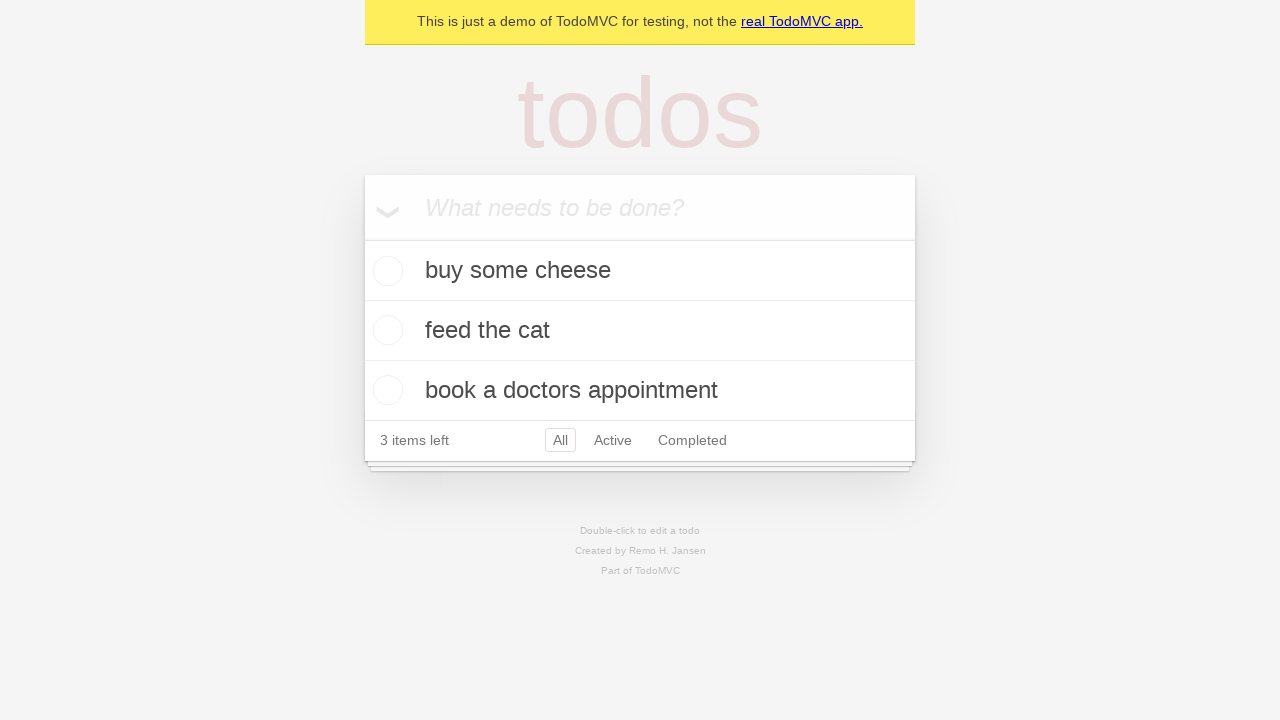

All 3 todo items loaded and visible
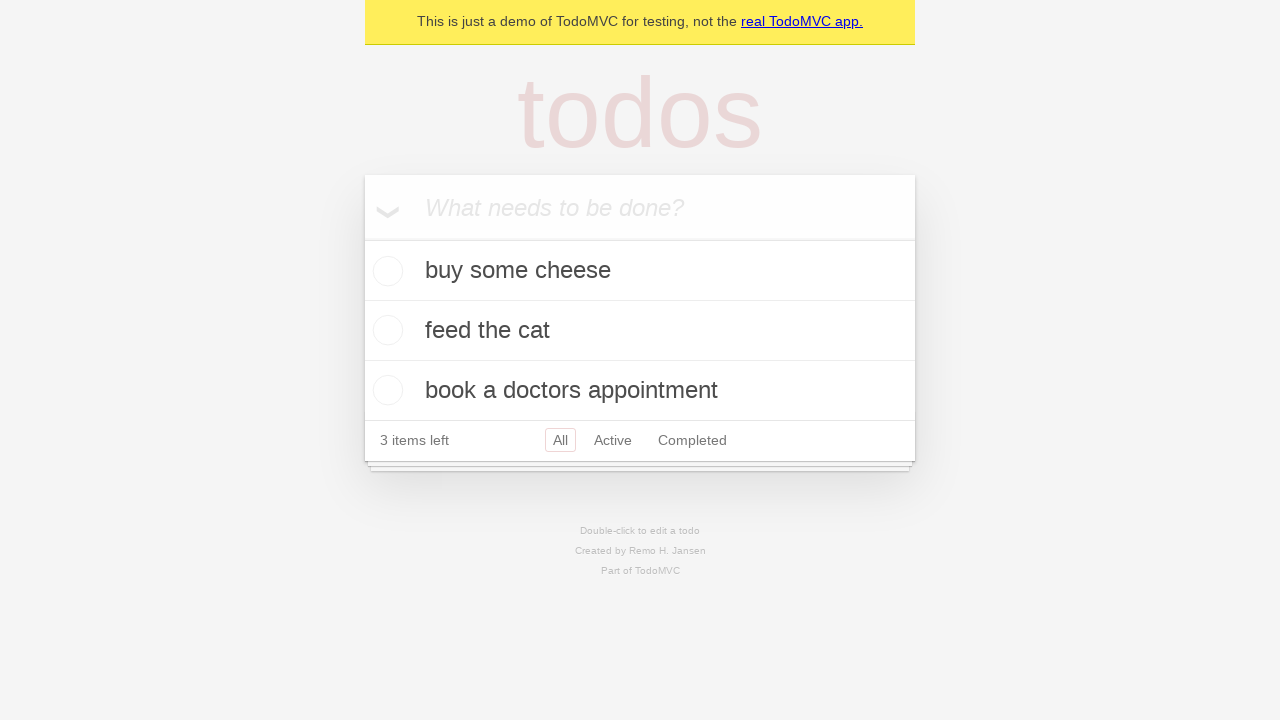

Double-clicked second todo item to enter edit mode at (640, 331) on [data-testid='todo-item'] >> nth=1
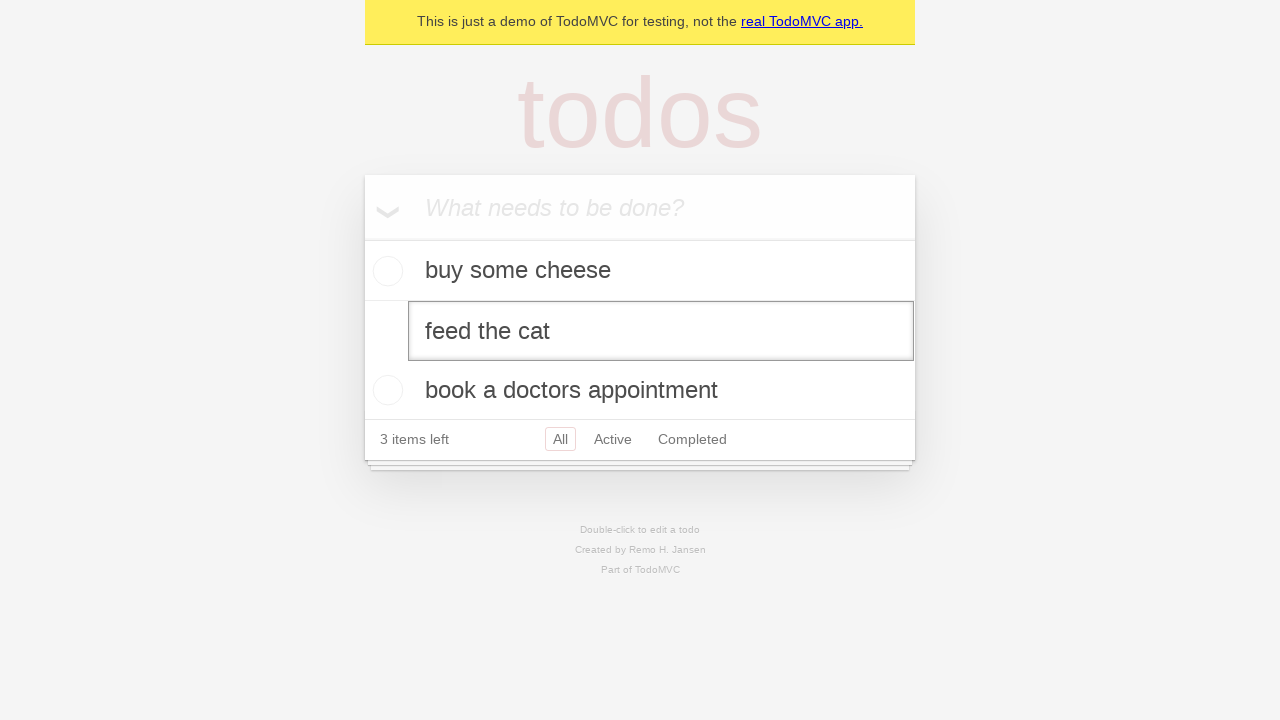

Edit mode activated - textbox is now visible
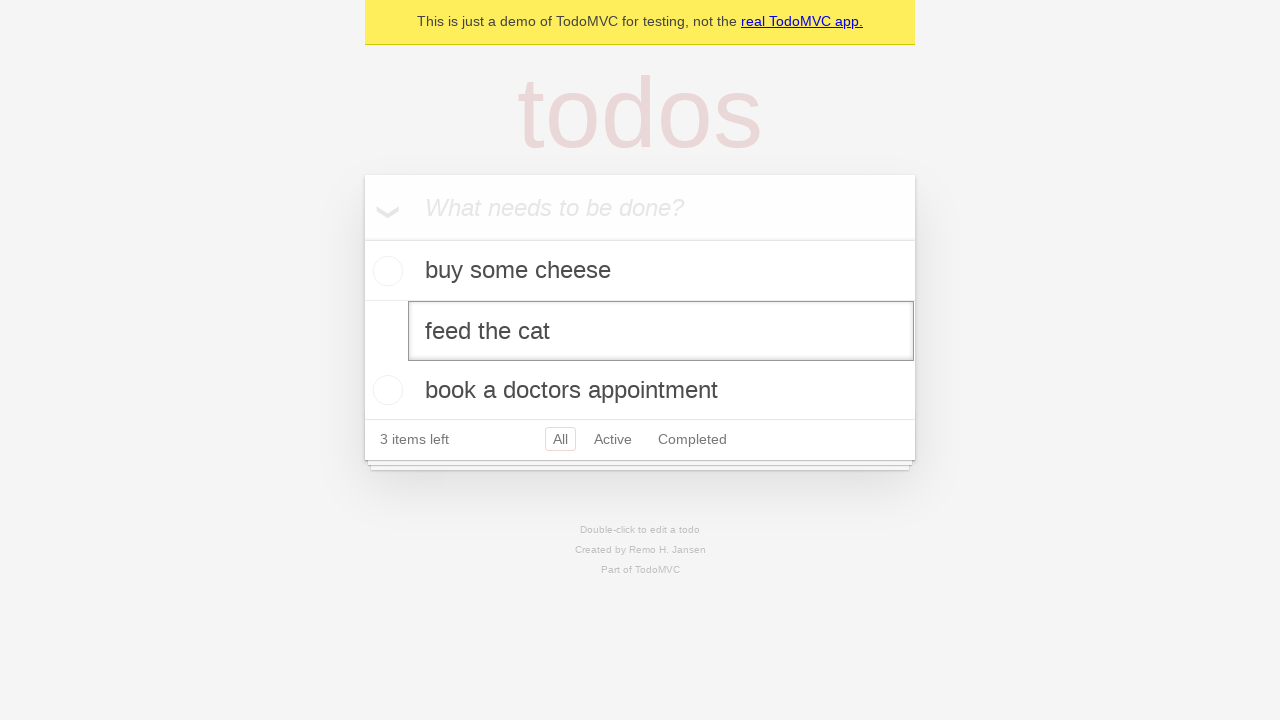

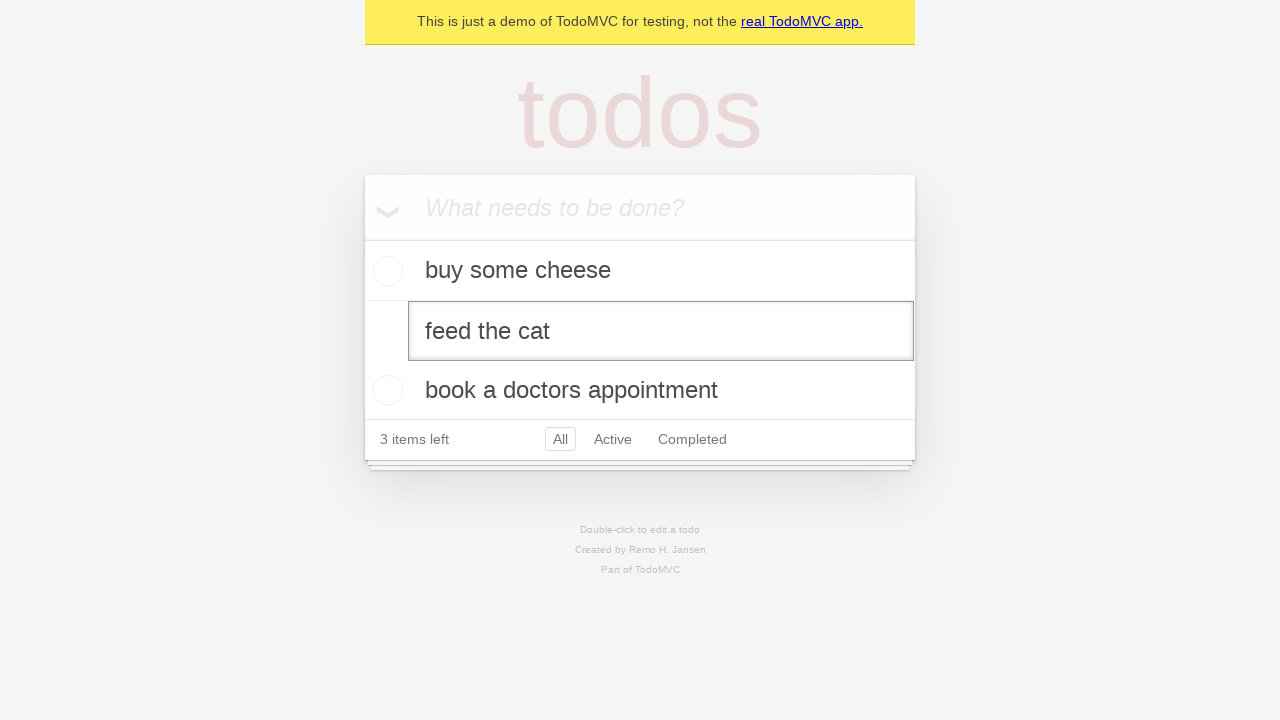